Navigates through multiple pages of a ticketing application including the home page, login page, an event details page, and a booking page.

Starting URL: https://susticket-main.vercel.app/

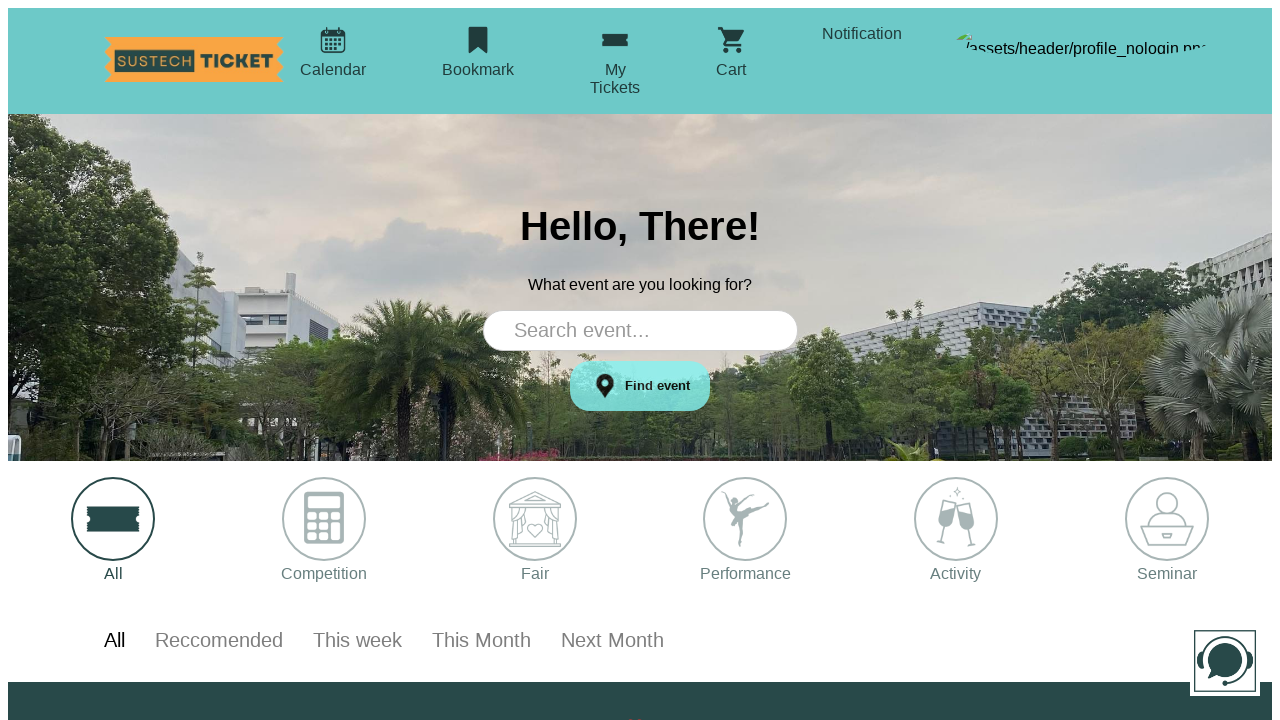

Navigated to login page
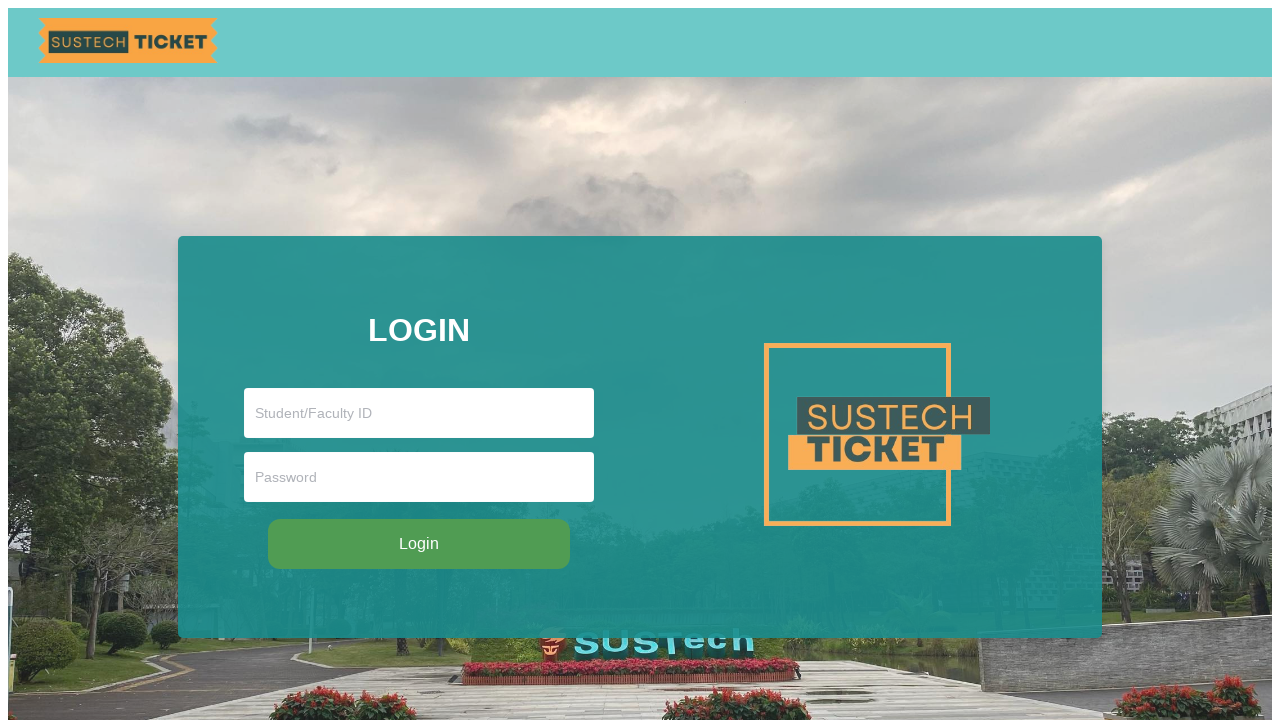

Navigated back to home page
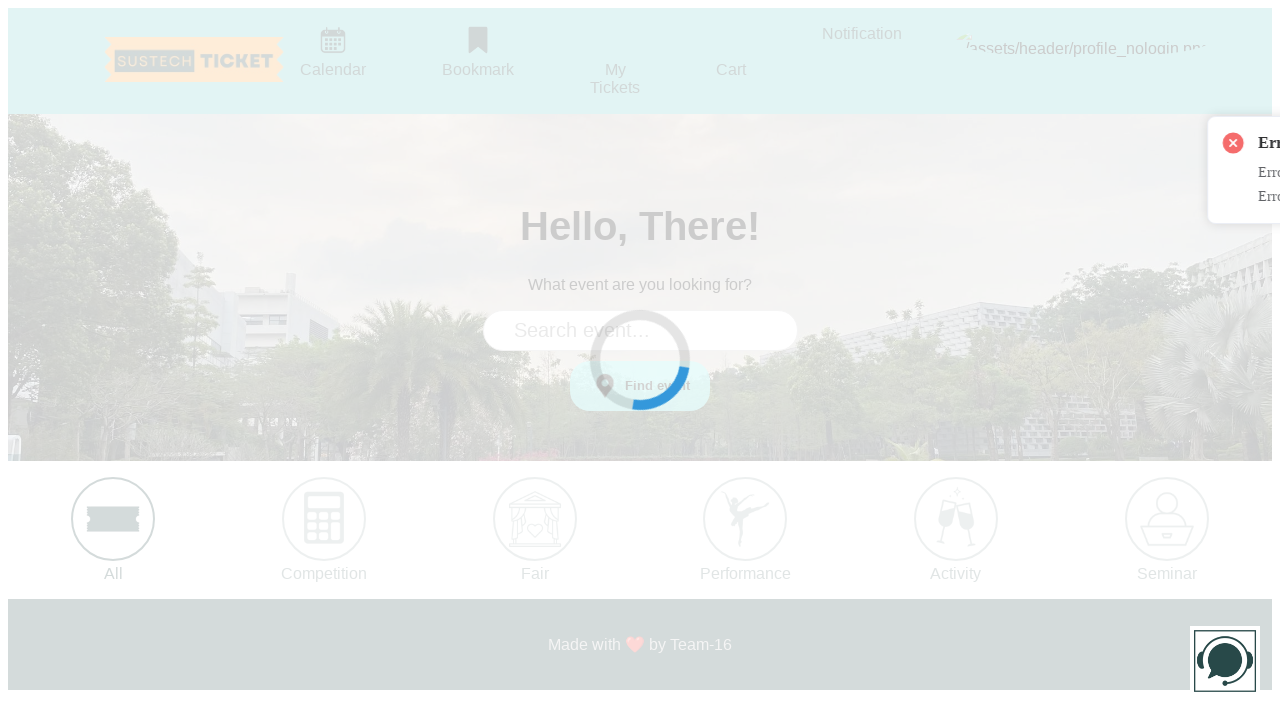

Navigated to event details page
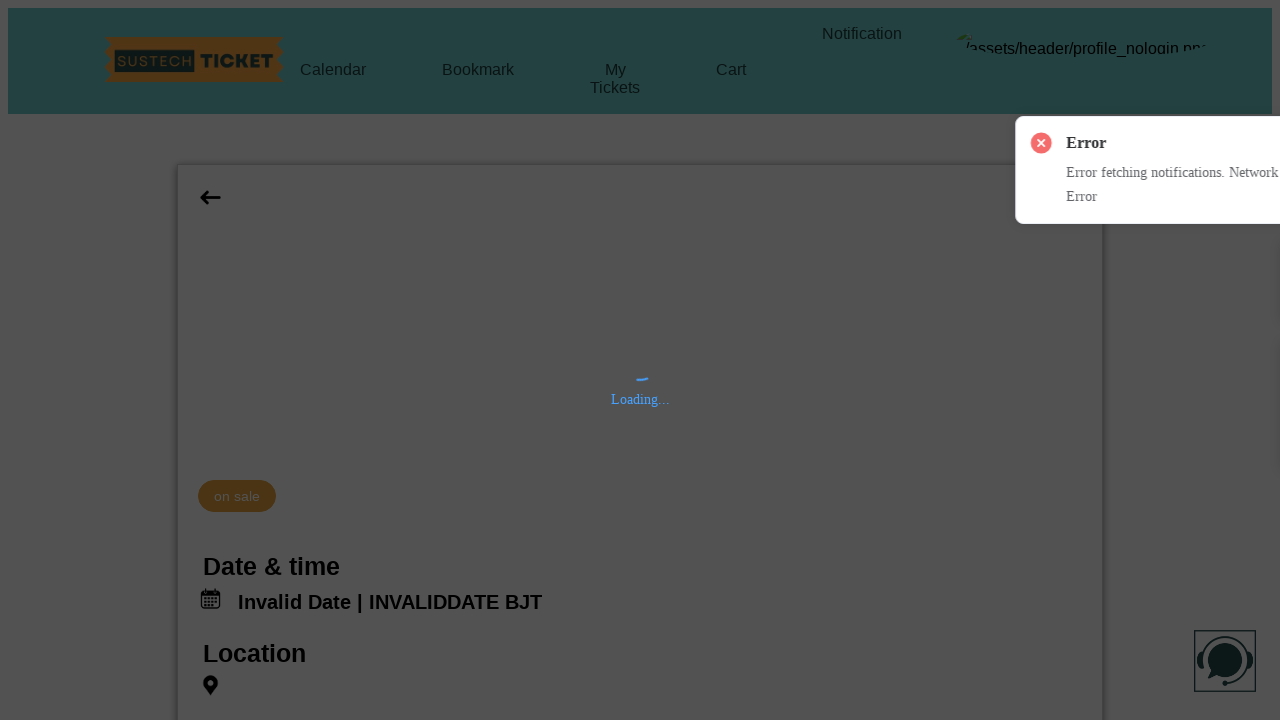

Navigated to booking page for the event
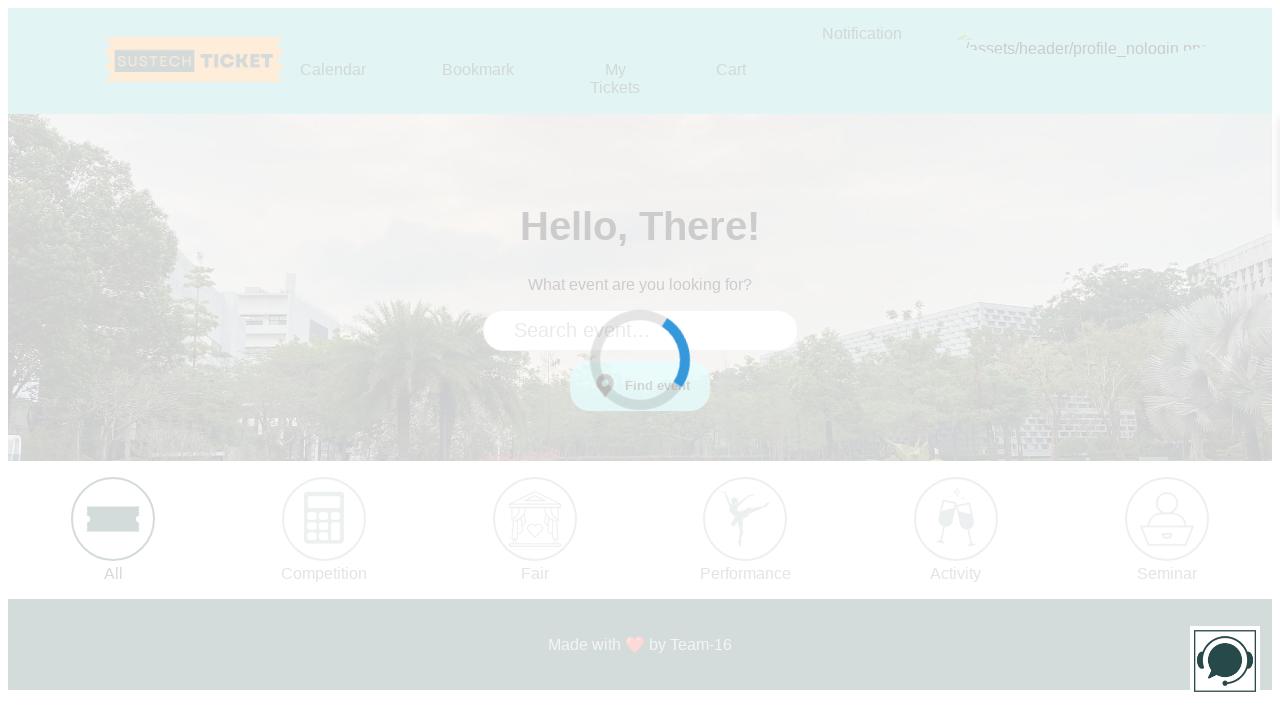

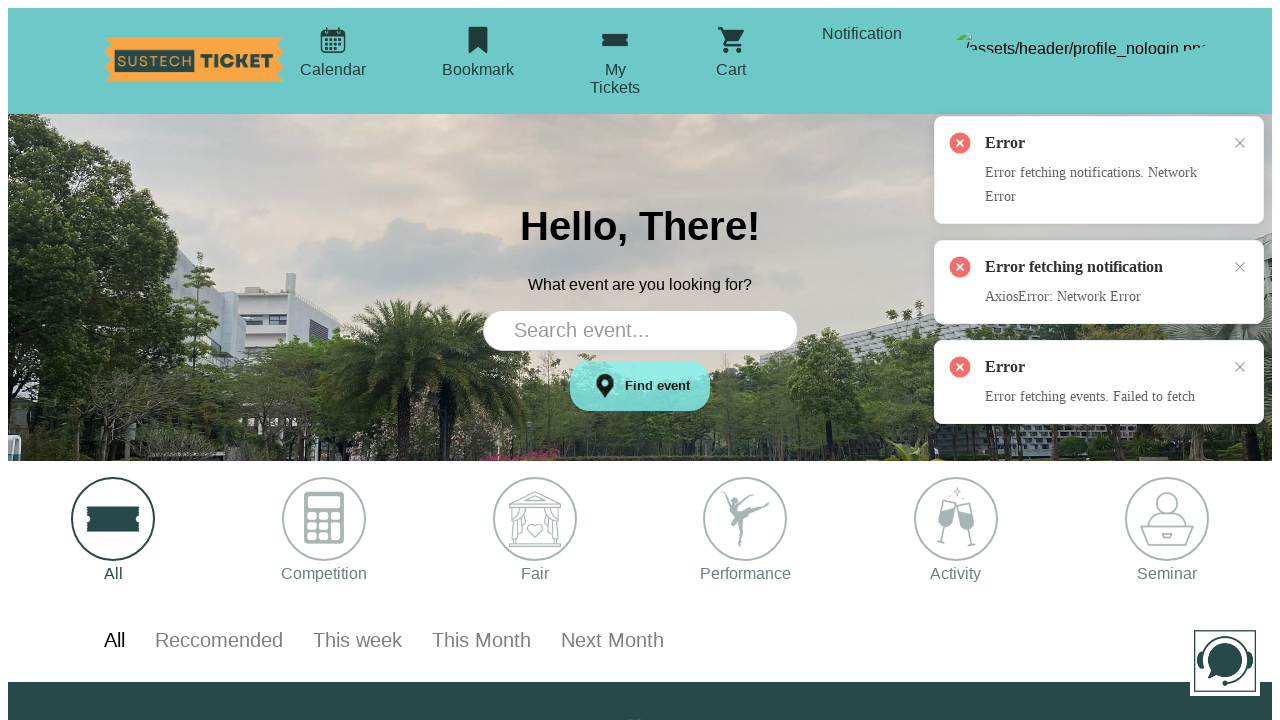